Tests JavaScript confirm alert dismissal by clicking a button to trigger the alert, dismissing it with Cancel, and verifying the result message shows "You clicked: Cancel"

Starting URL: https://testcenter.techproeducation.com/index.php?page=javascript-alerts

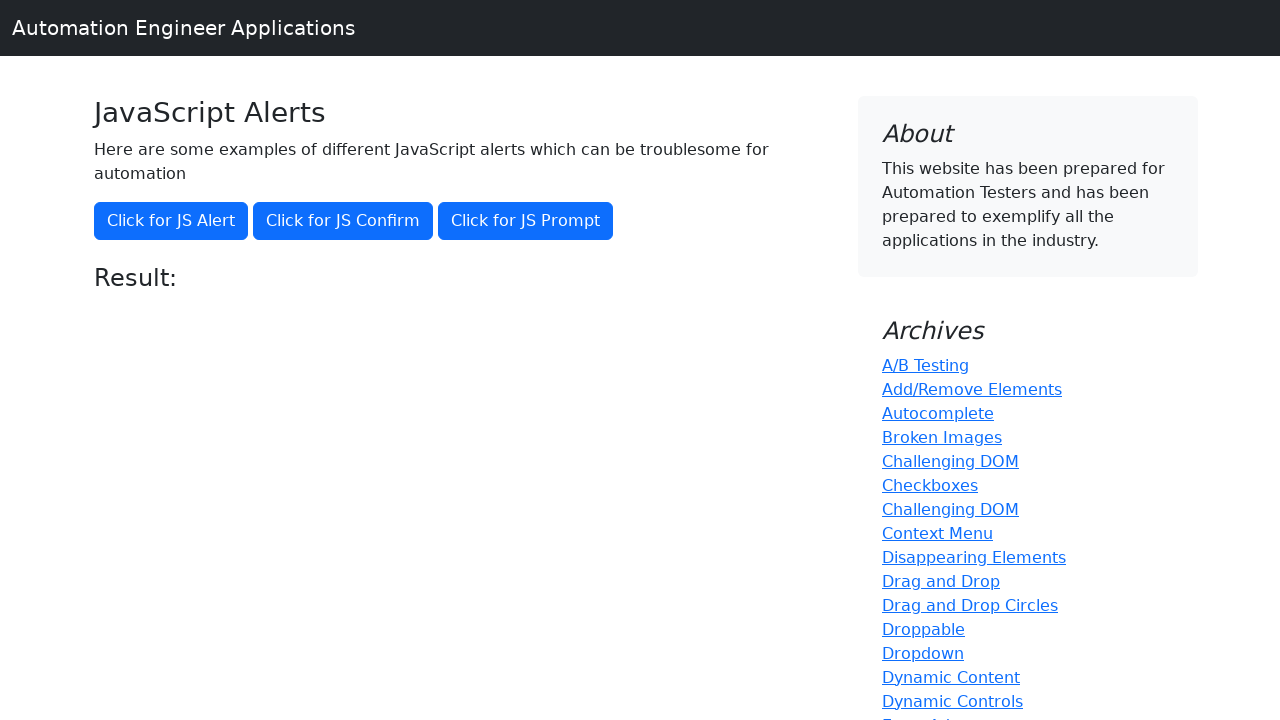

Clicked button to trigger JavaScript confirm alert at (343, 221) on xpath=//button[@onclick='jsConfirm()']
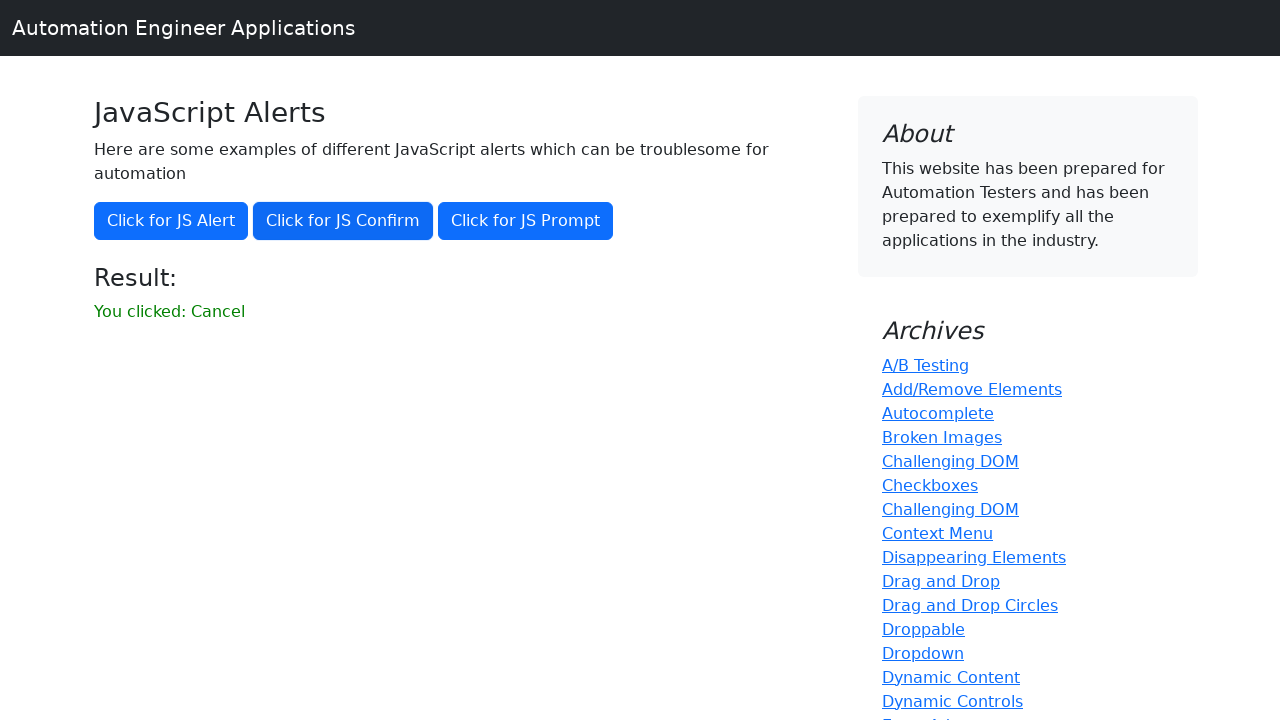

Registered dialog handler to dismiss alerts
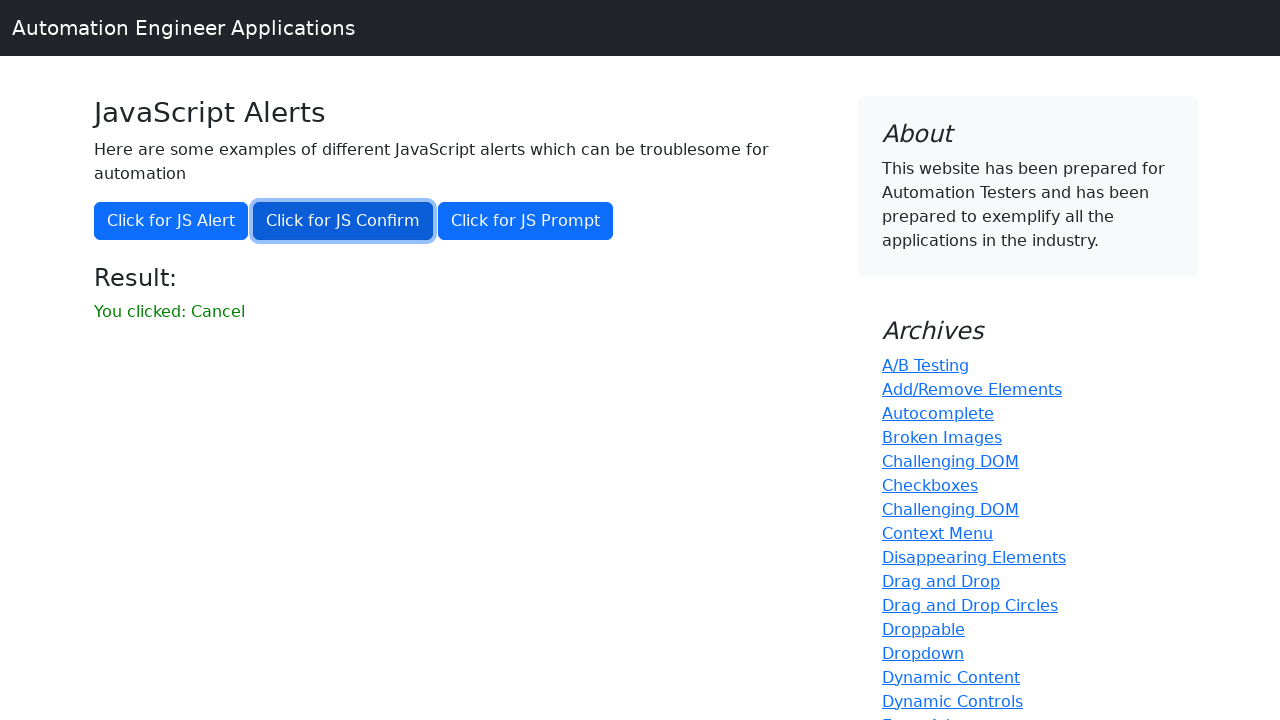

Clicked button again to trigger confirm alert with handler active at (343, 221) on xpath=//button[@onclick='jsConfirm()']
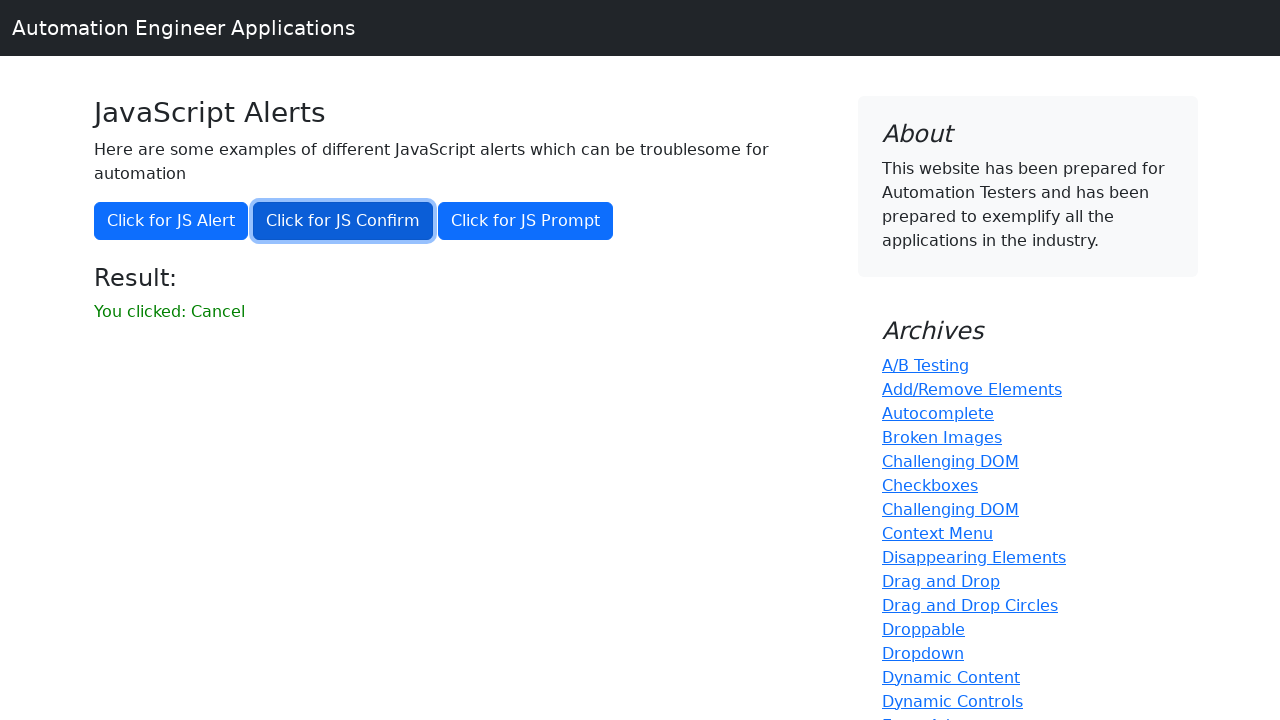

Result message element loaded
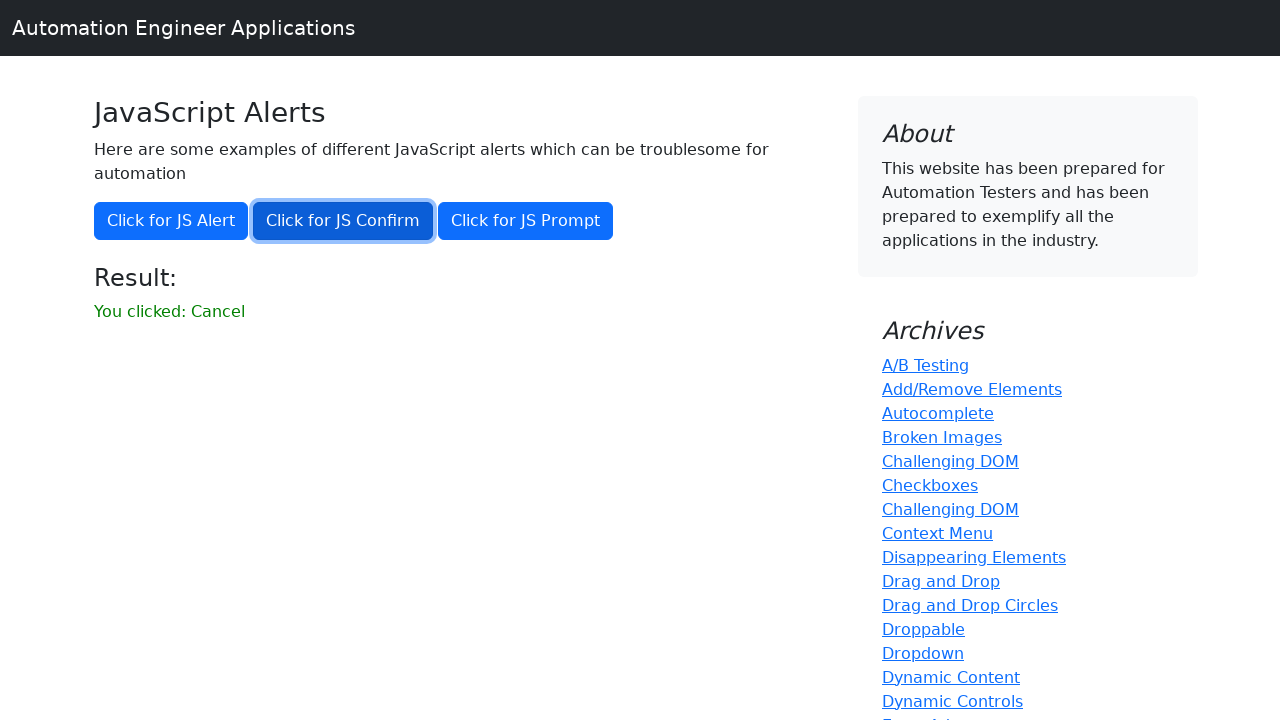

Retrieved result text: 'You clicked: Cancel'
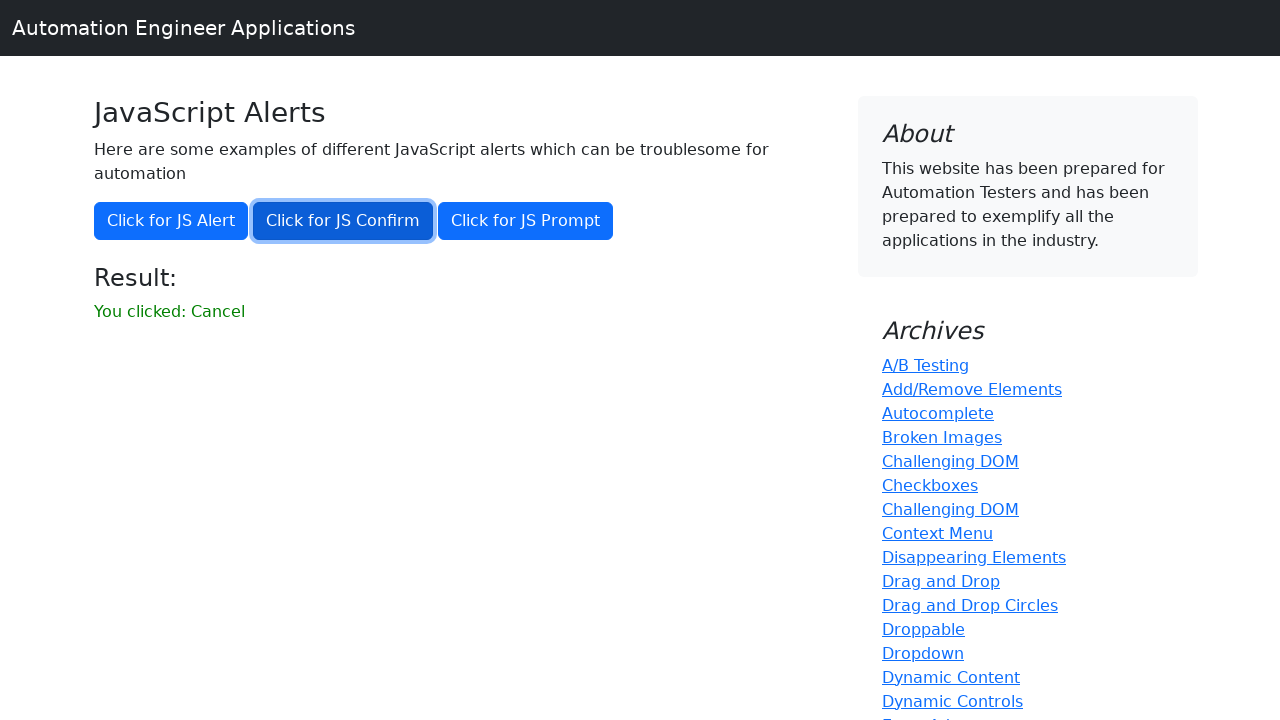

Verified result message shows 'You clicked: Cancel'
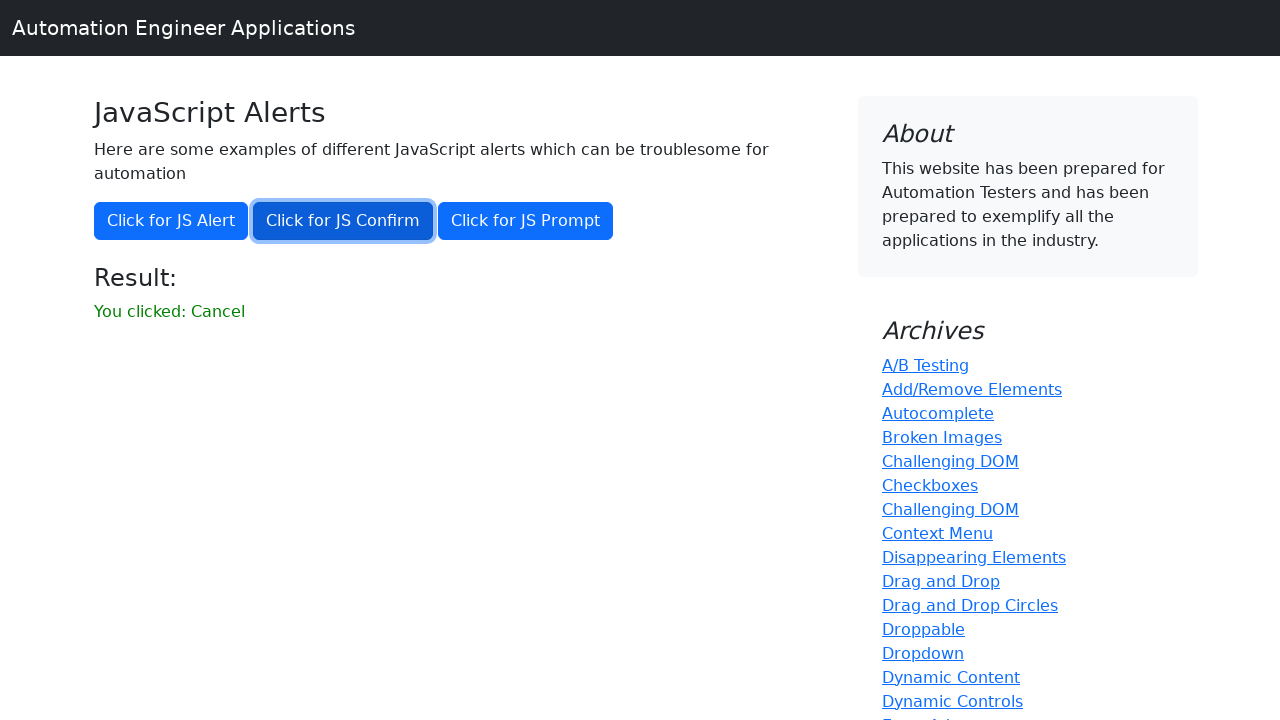

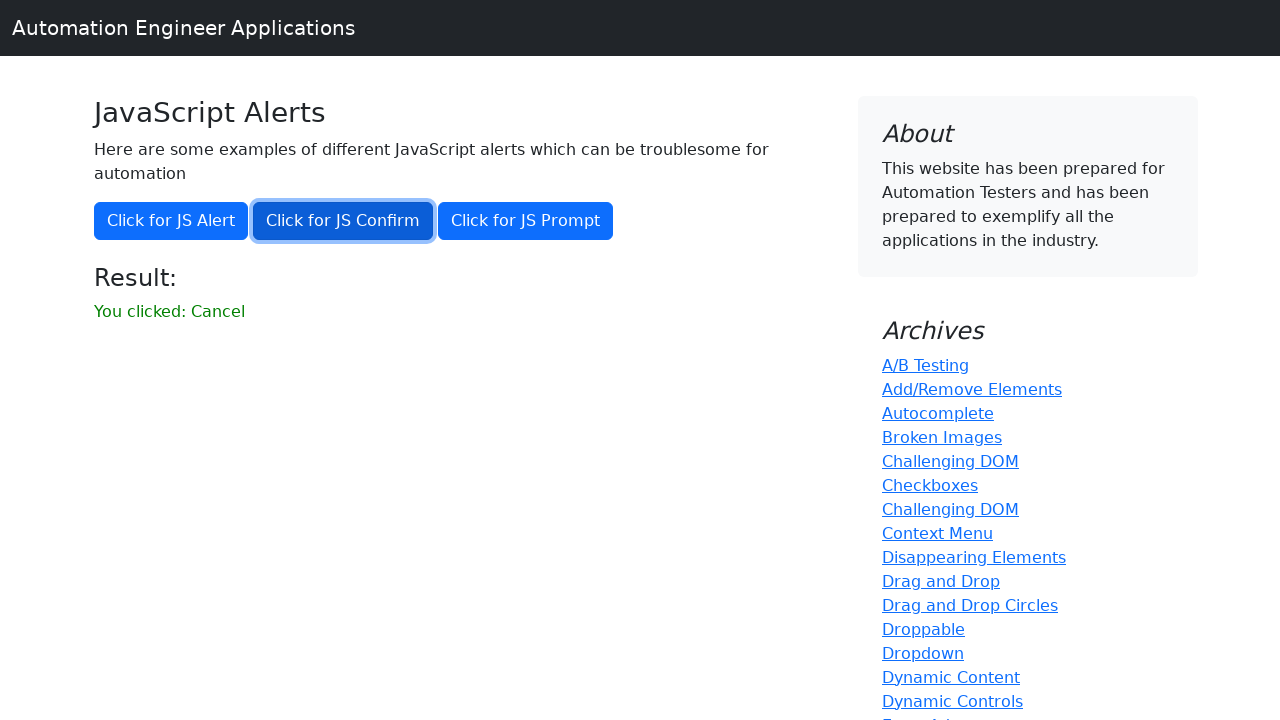